Tests a basic calculator web application by entering two numbers, selecting a mathematical operation from a dropdown, and clicking calculate to get the result.

Starting URL: https://testsheepnz.github.io/BasicCalculator.html

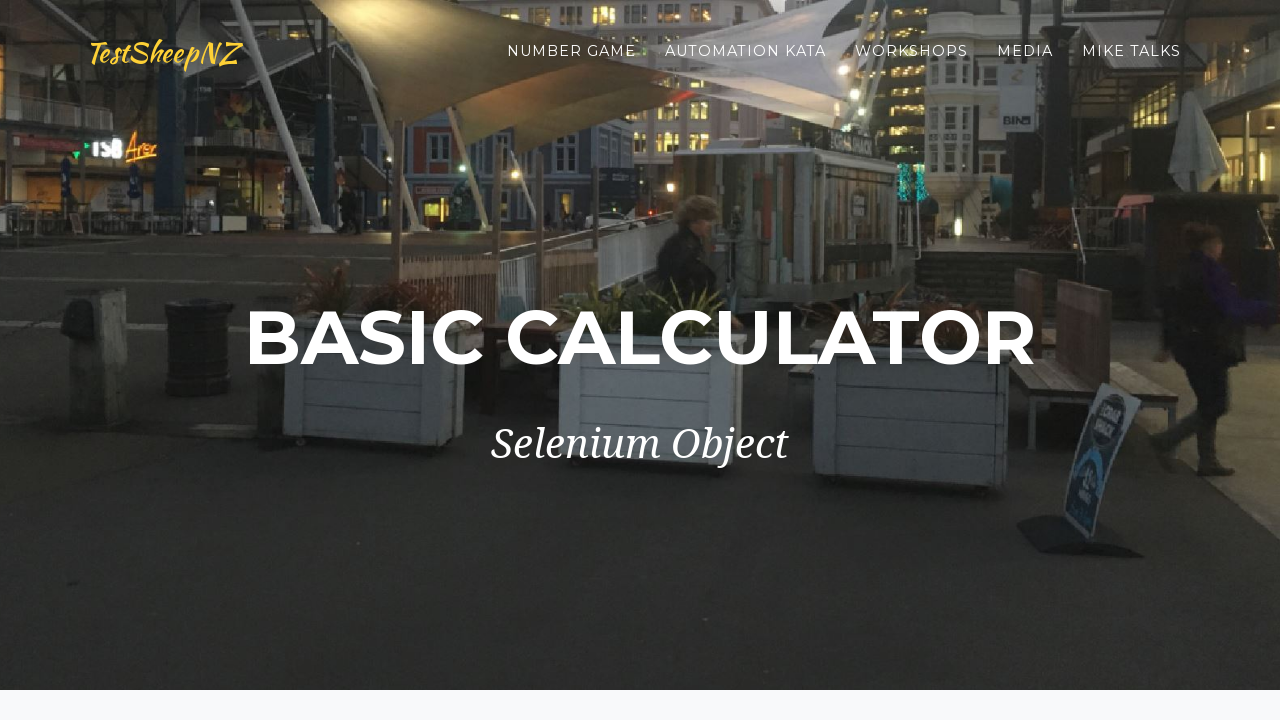

Entered first number '2041' in the number1 field on #number1Field
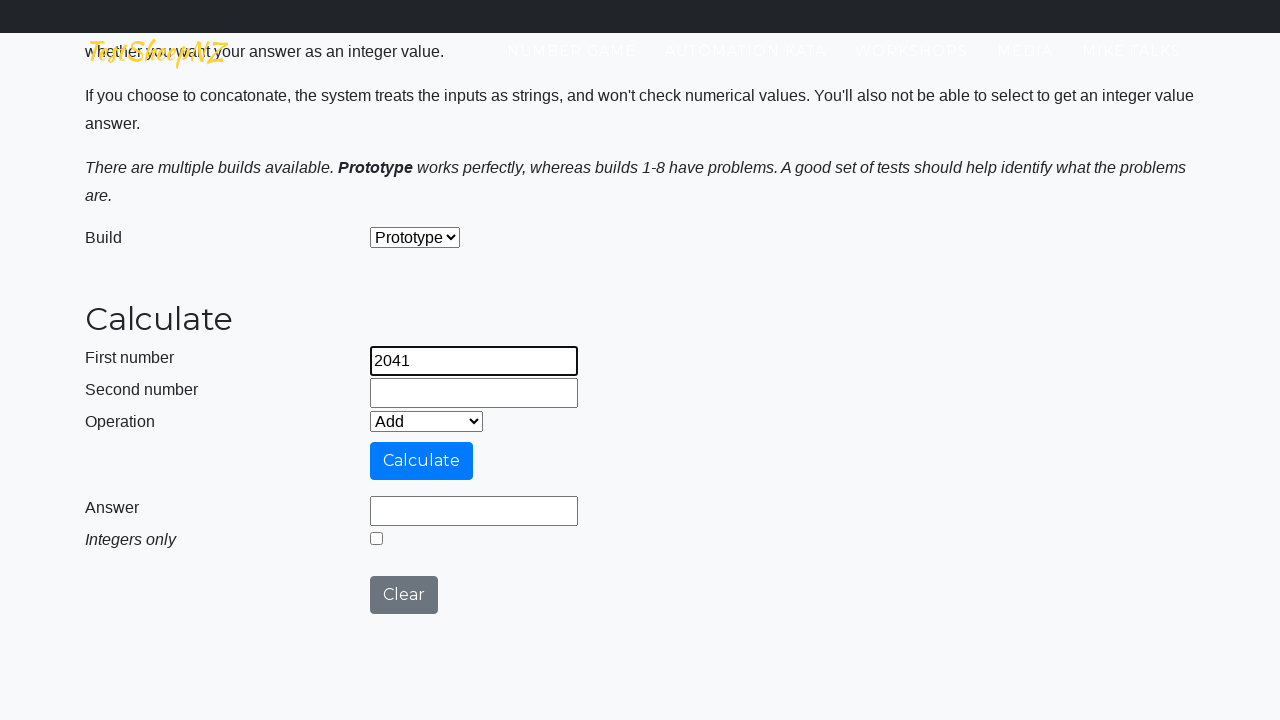

Entered second number '687' in the number2 field on #number2Field
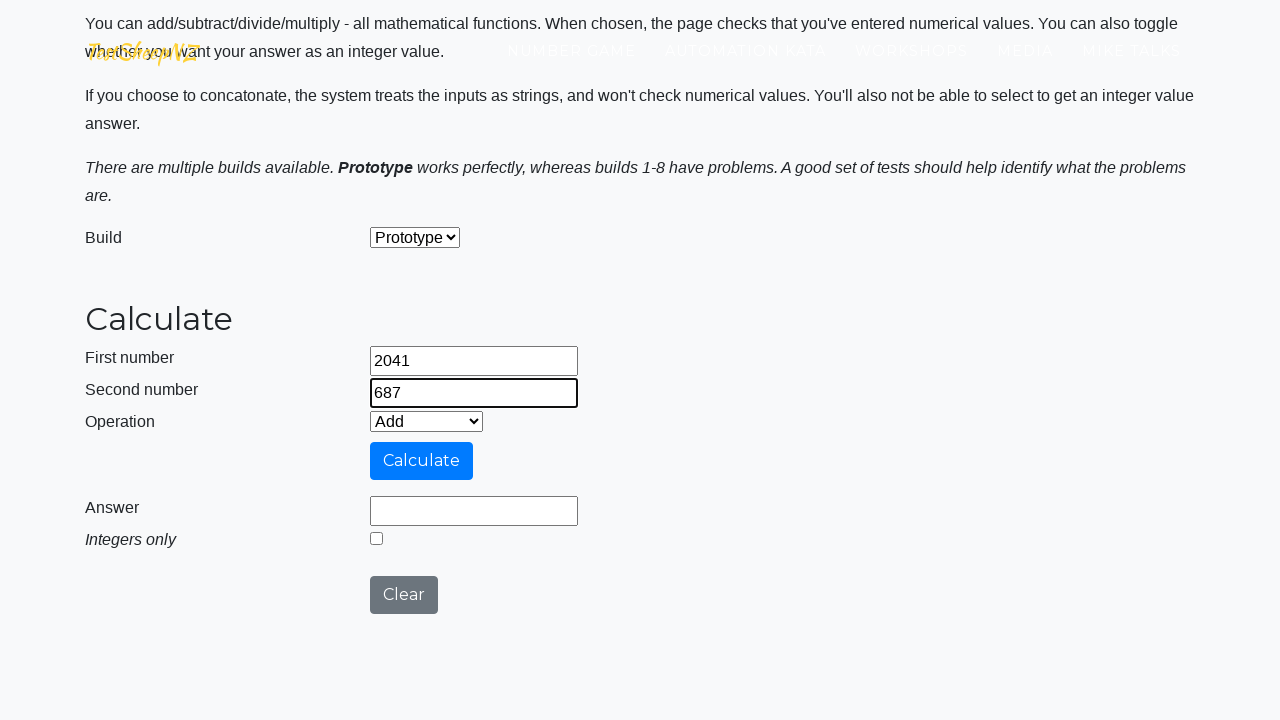

Selected operation '2' from the operation dropdown on #selectOperationDropdown
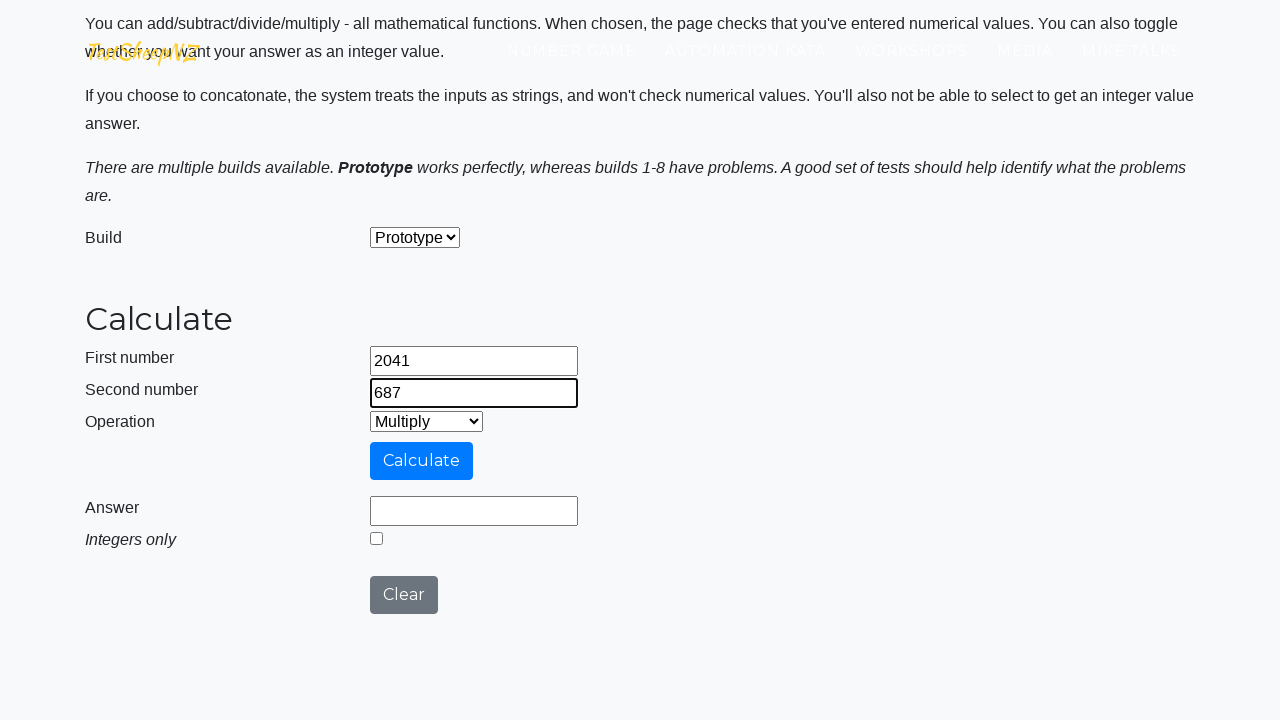

Clicked the calculate button to compute the result at (422, 461) on #calculateButton
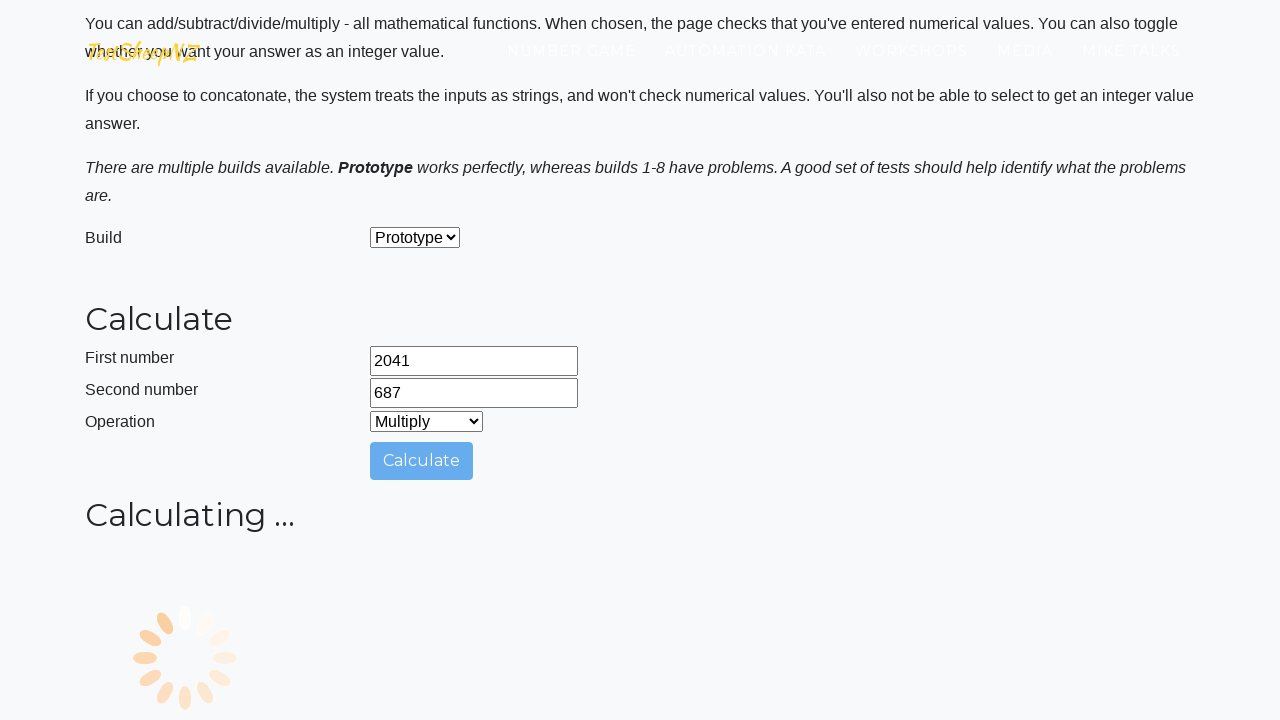

Result field appeared with the calculation answer
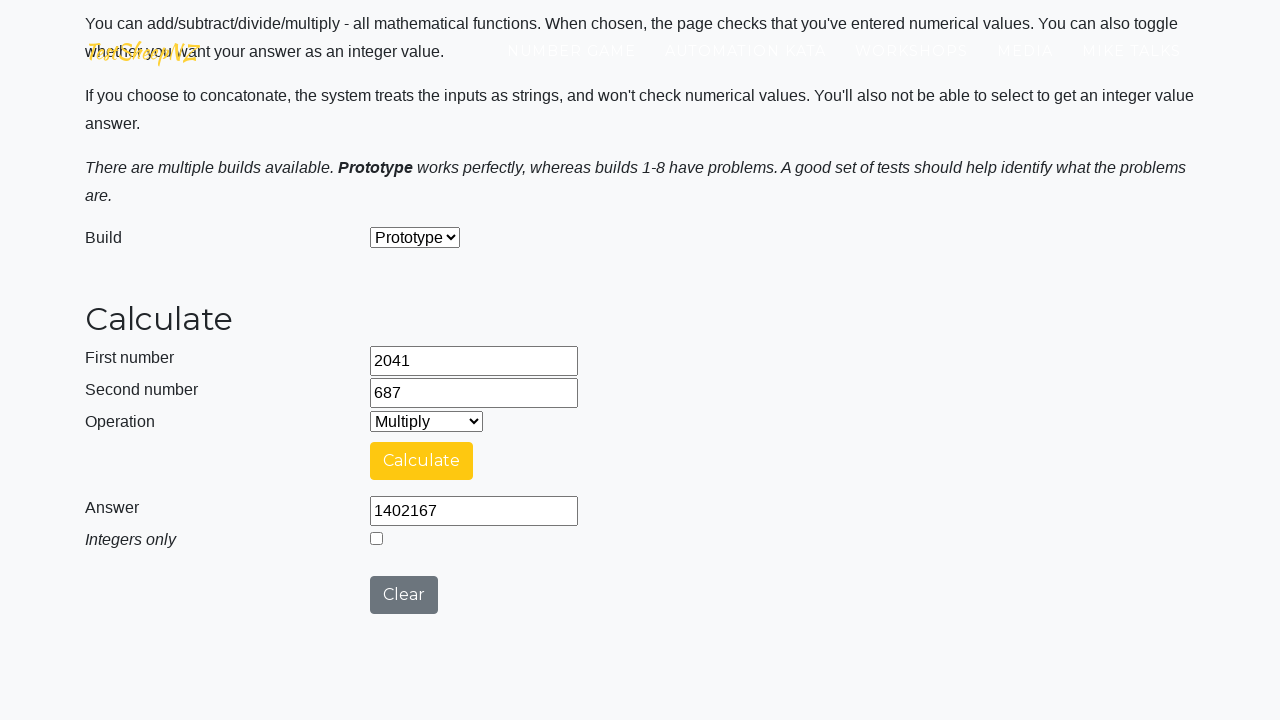

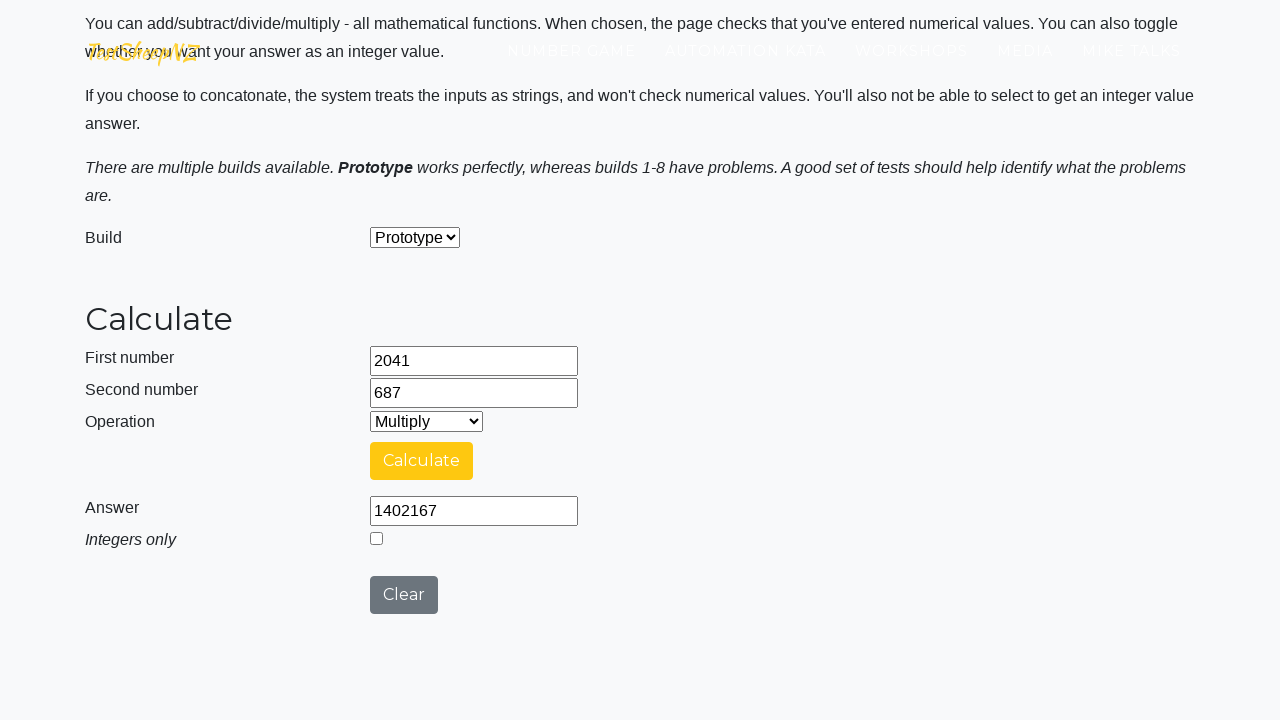